Tests opening the RULES page by clicking the RULES link and verifying the heading starts with "The rules"

Starting URL: https://one-hand-bandit.vercel.app/

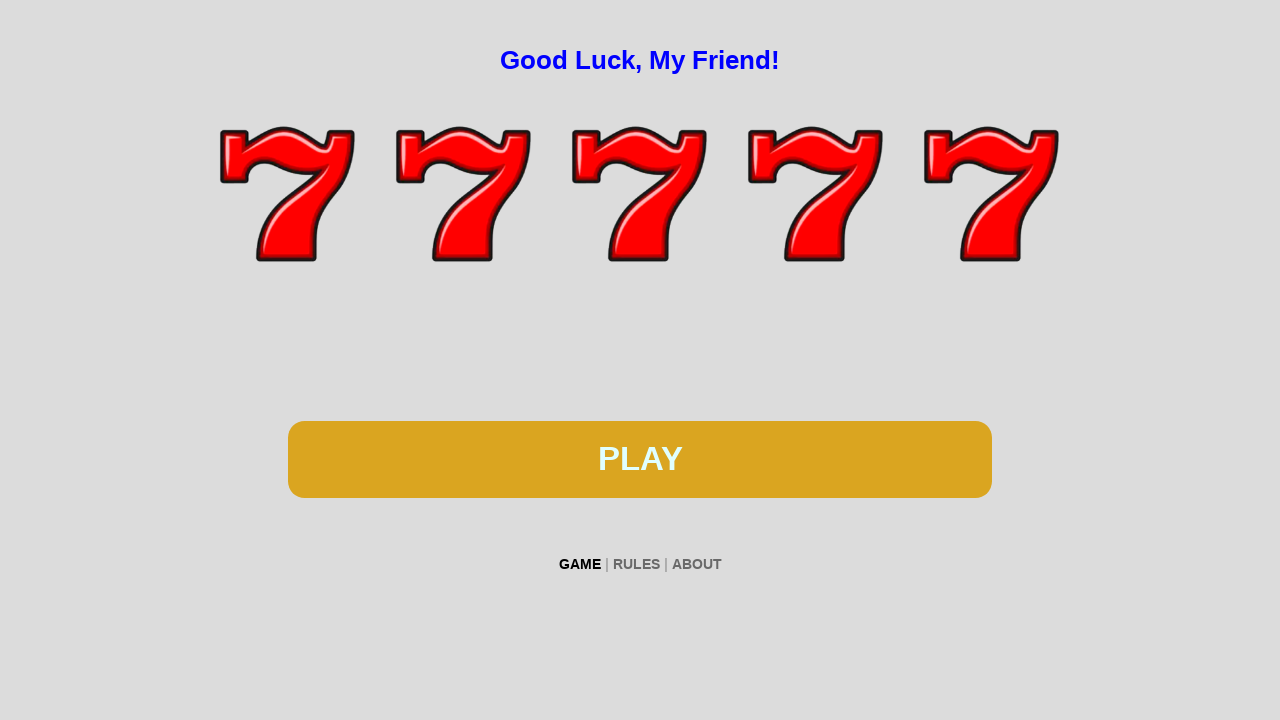

Clicked RULES link in navigation at (636, 564) on xpath=//*[contains(text(), "RULES")]
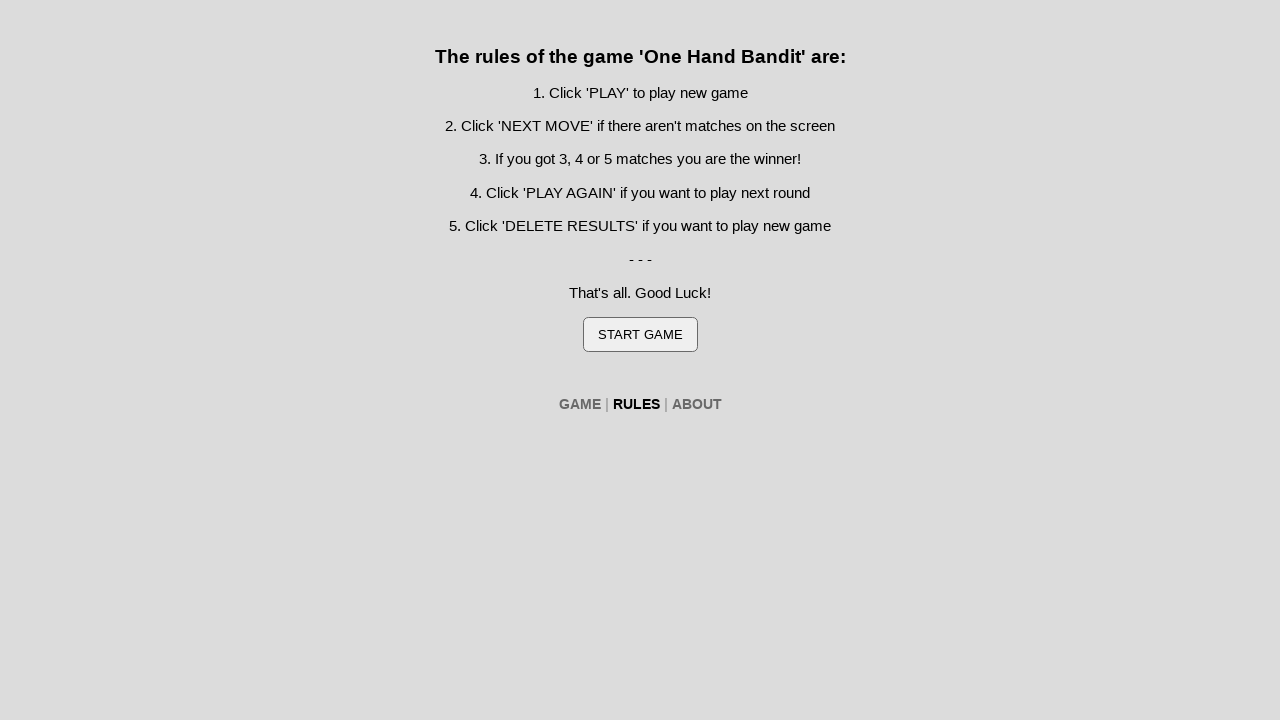

Verified that h1 heading contains 'The rules'
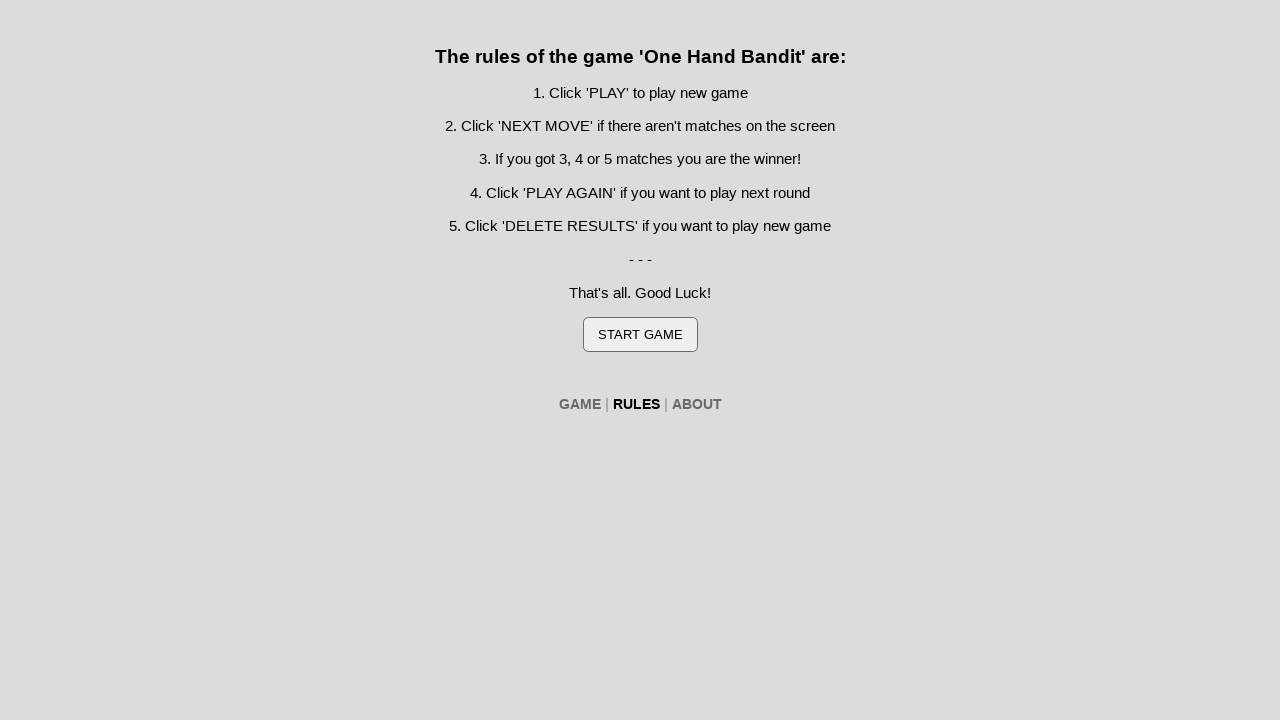

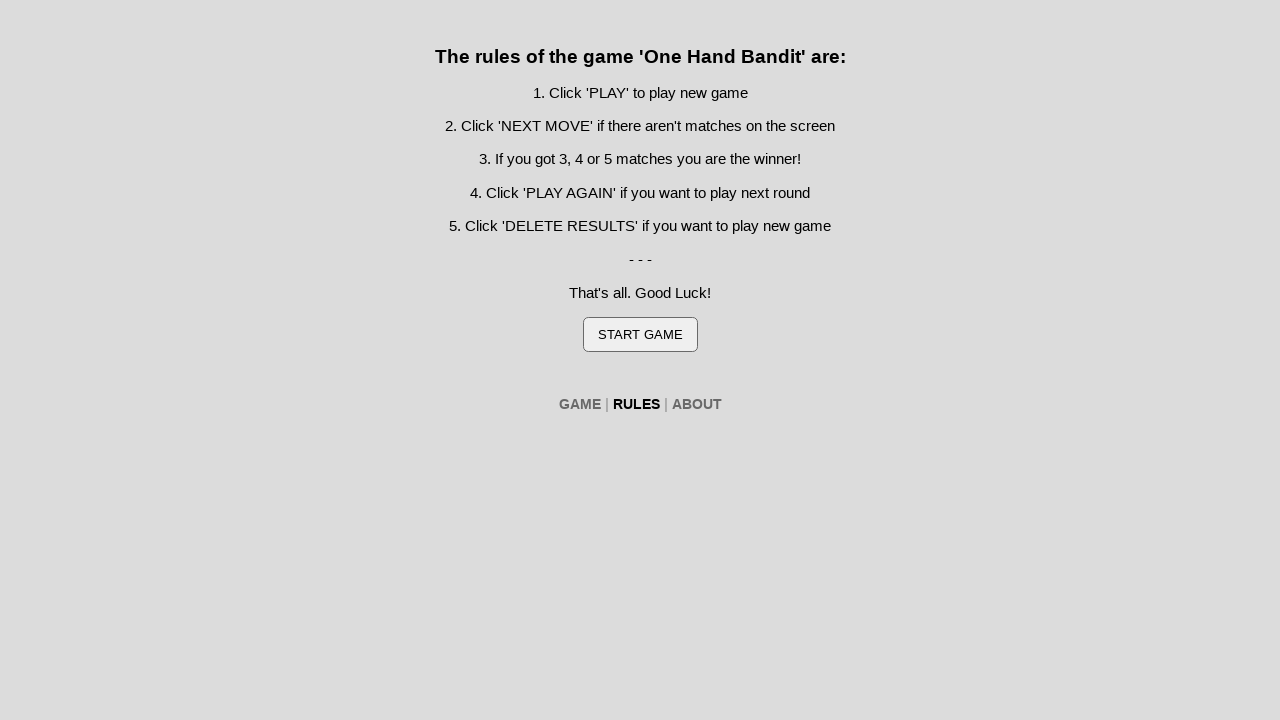